Tests marking all todo items as completed using the toggle-all checkbox

Starting URL: https://demo.playwright.dev/todomvc

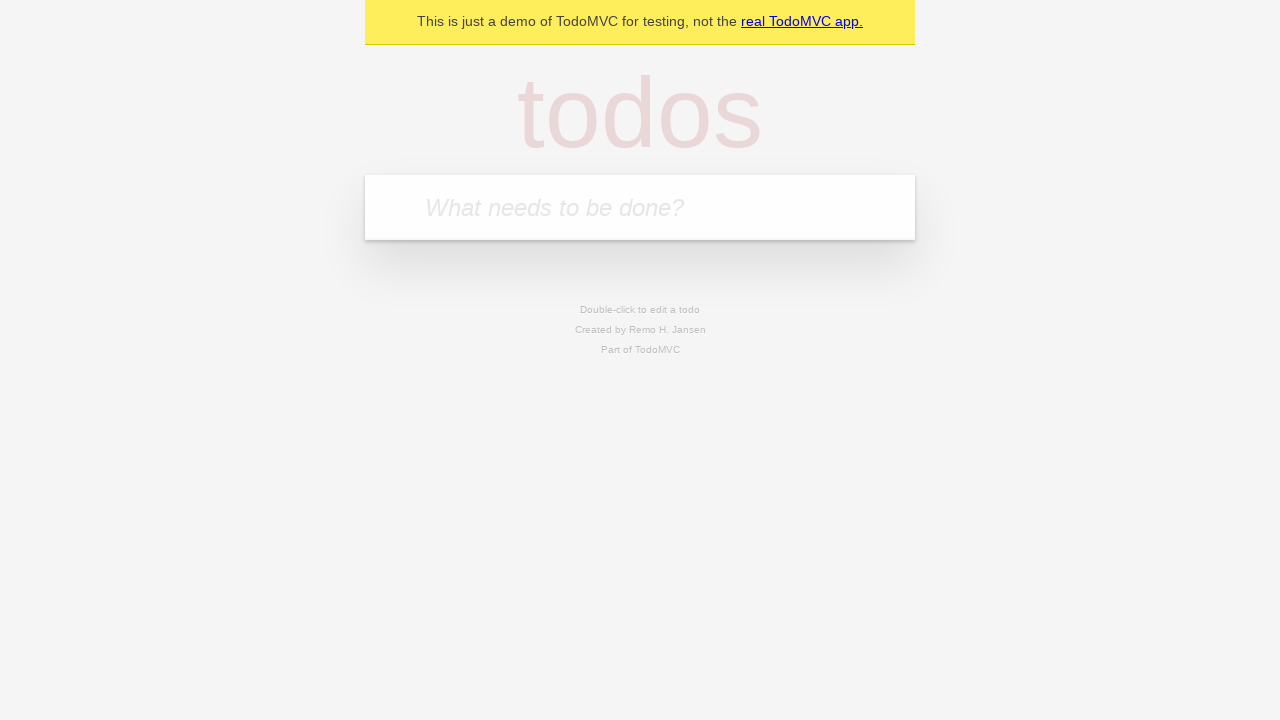

Filled new-todo input with 'buy some cheese' on .new-todo
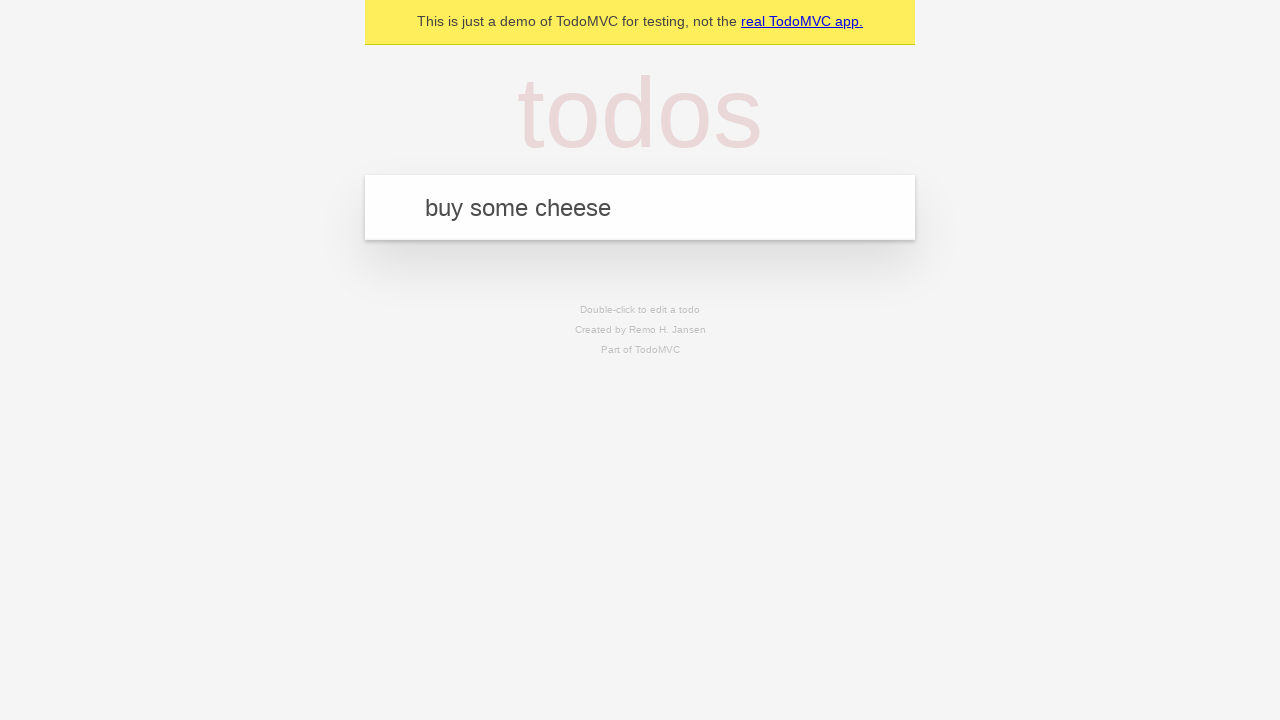

Pressed Enter to create first todo item on .new-todo
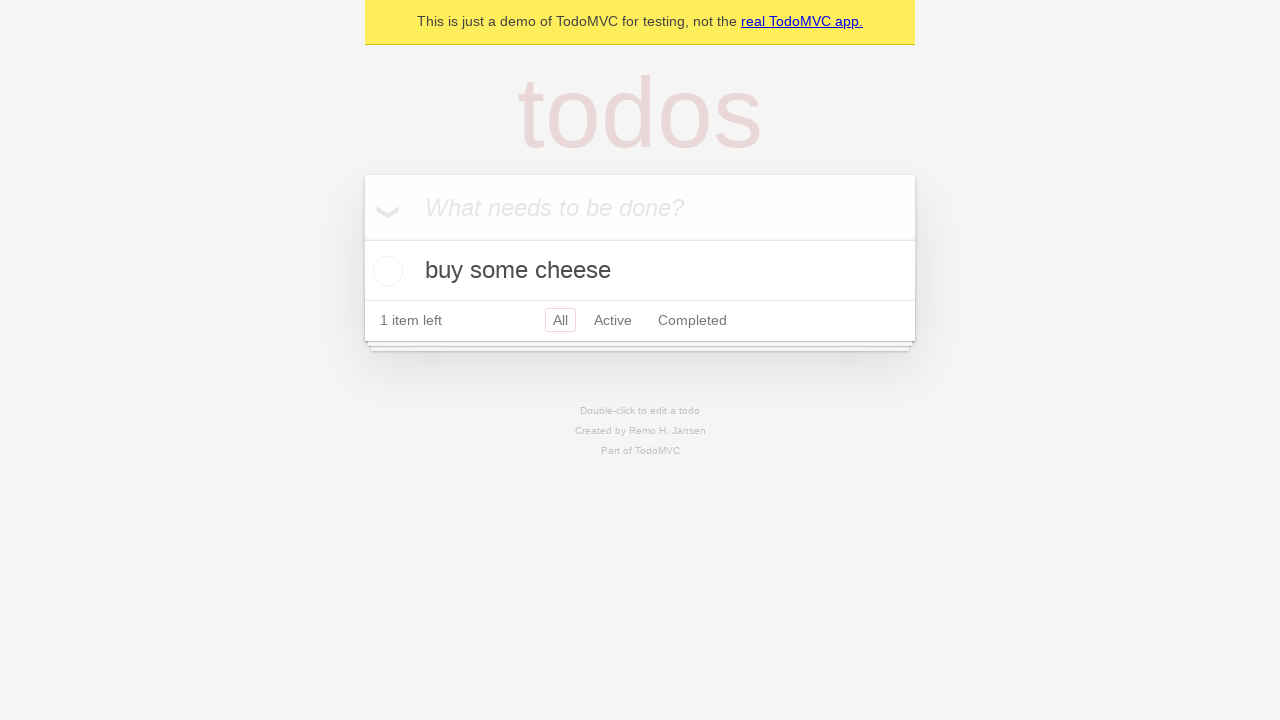

Filled new-todo input with 'feed the cat' on .new-todo
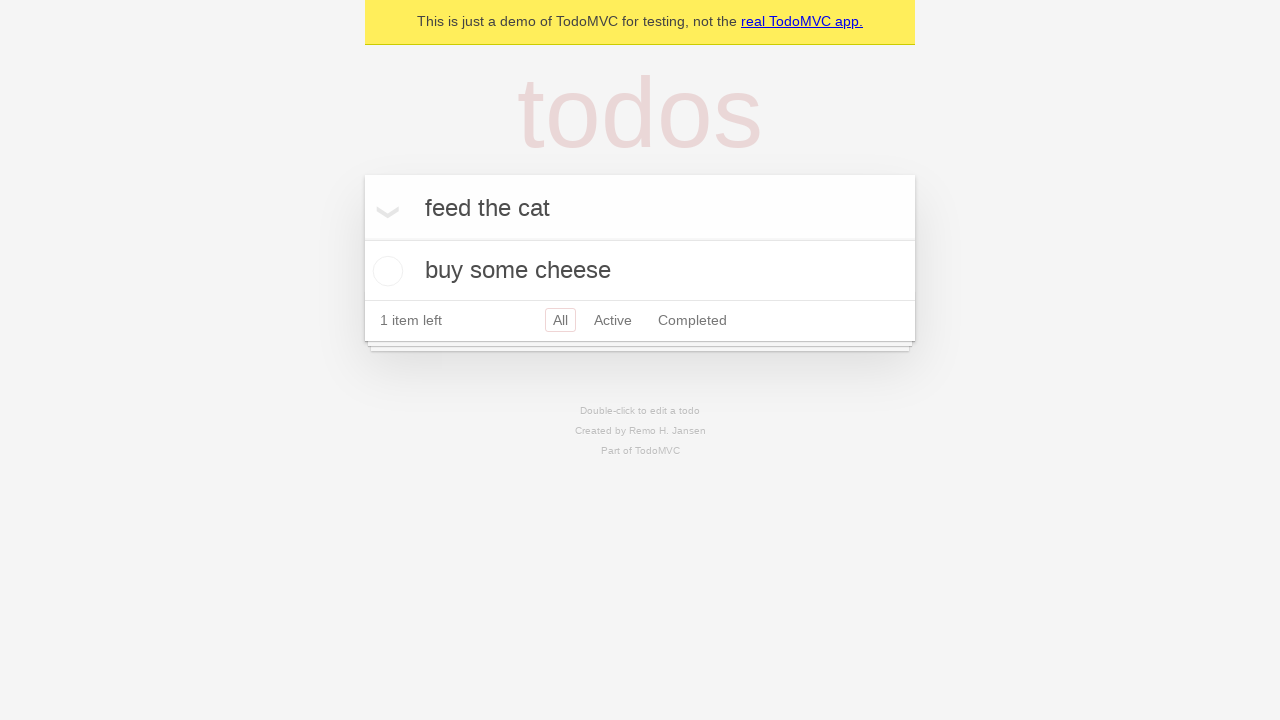

Pressed Enter to create second todo item on .new-todo
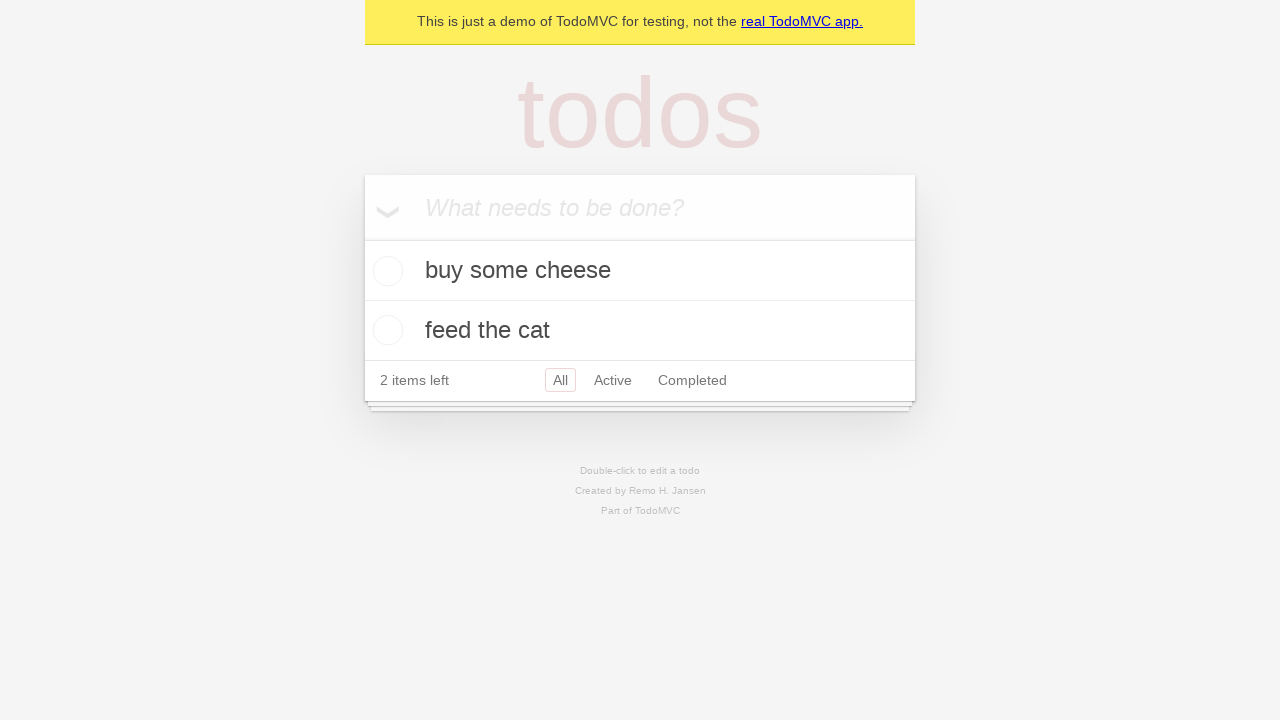

Filled new-todo input with 'book a doctors appointment' on .new-todo
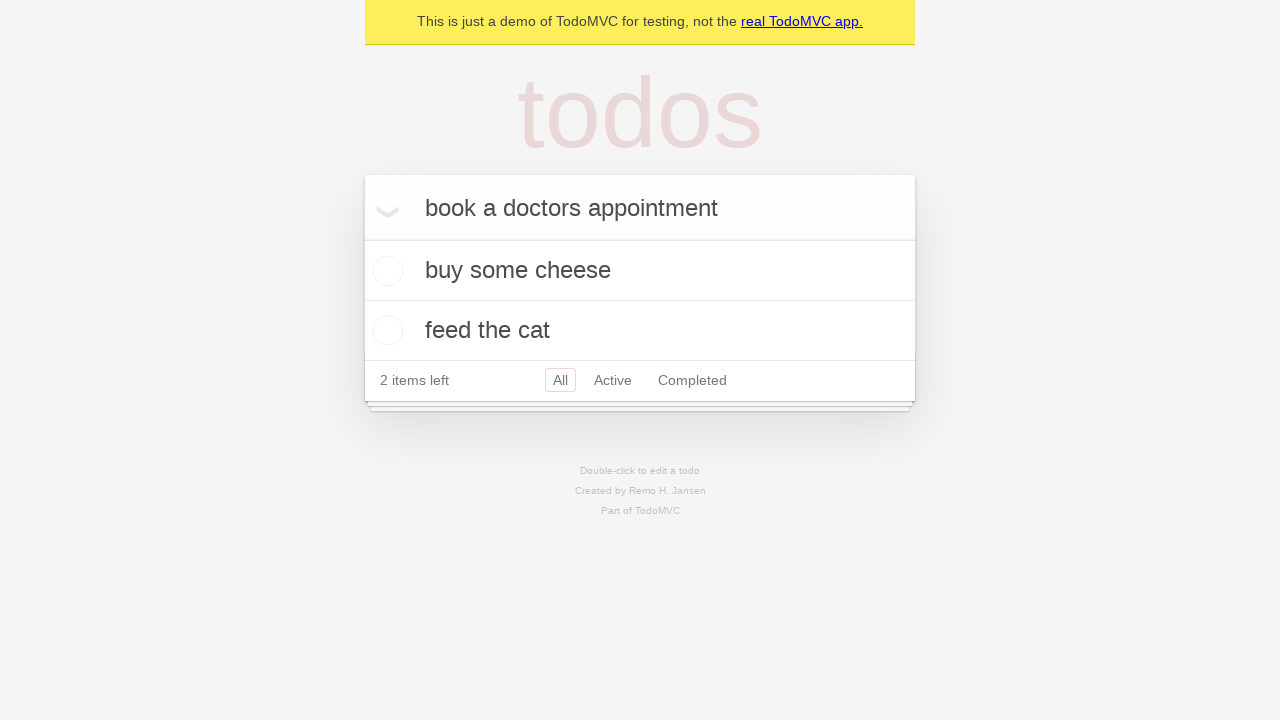

Pressed Enter to create third todo item on .new-todo
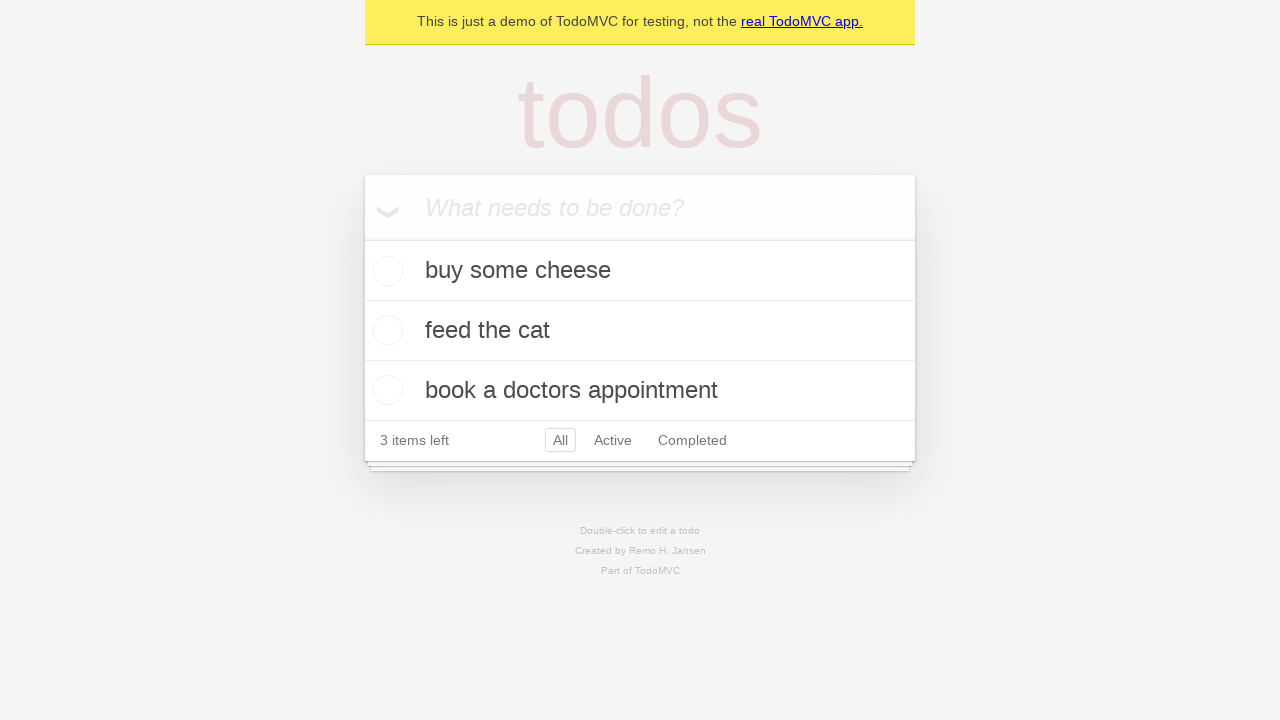

Checked the toggle-all checkbox to mark all items as completed at (362, 238) on .toggle-all
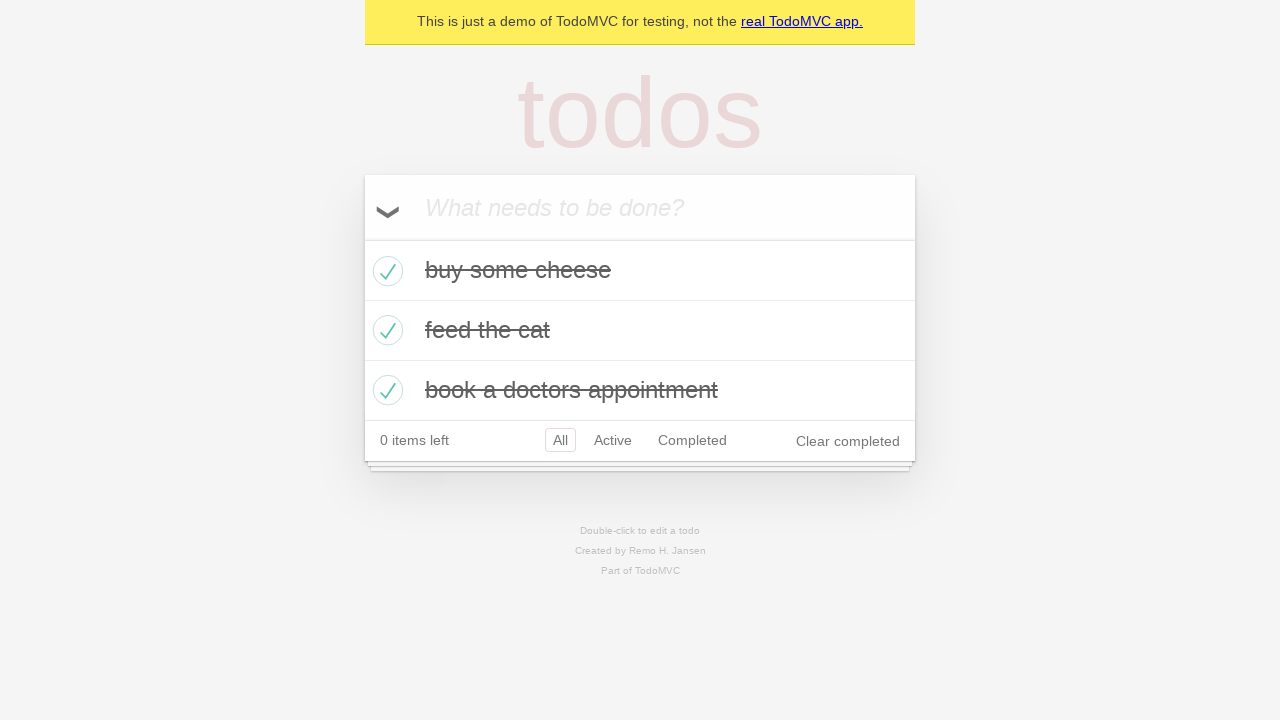

Verified that todo items are marked as completed
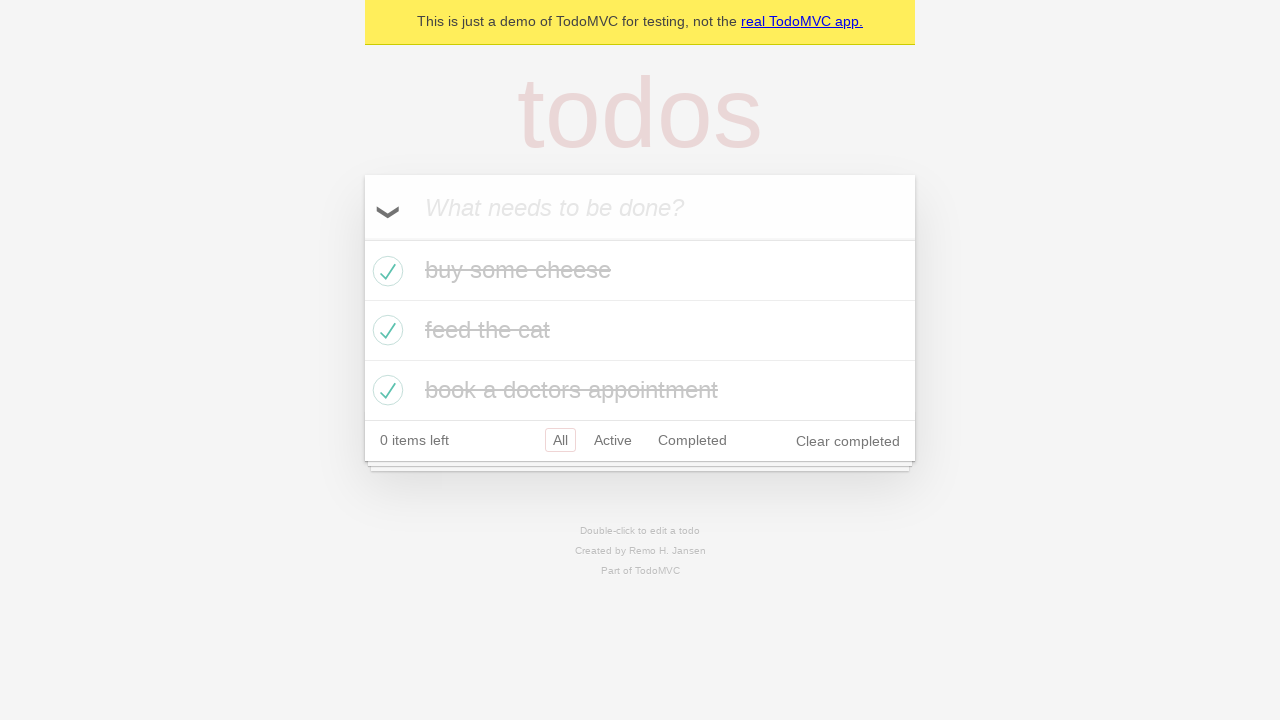

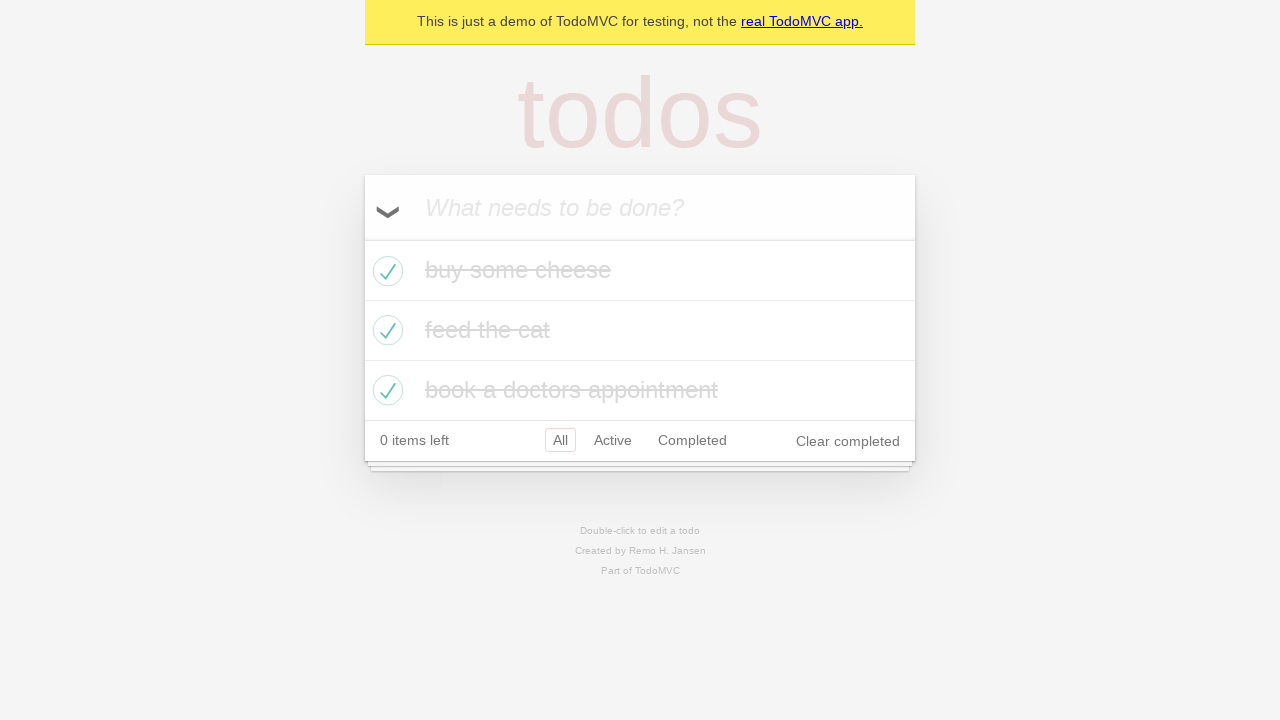